Tests sorting the Due column in descending order by clicking the column header twice and verifying the values are sorted in reverse order.

Starting URL: http://the-internet.herokuapp.com/tables

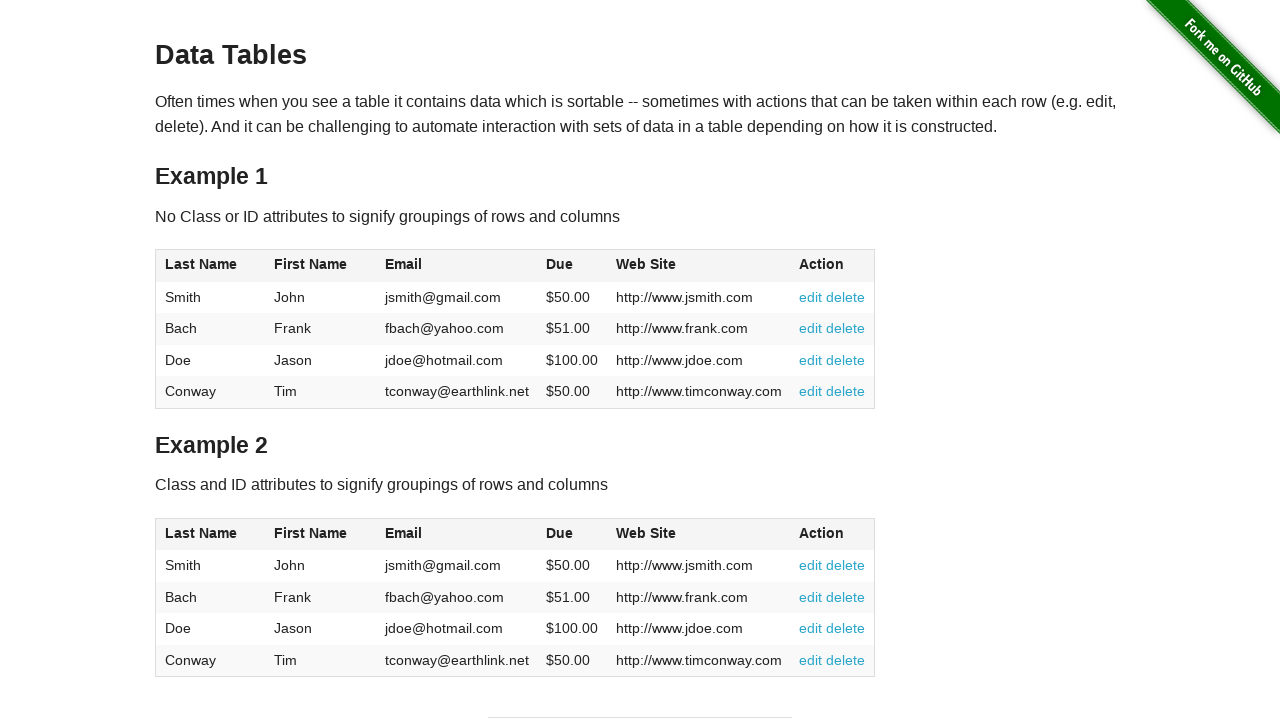

Clicked Due column header (first click) at (572, 266) on #table1 thead tr th:nth-of-type(4)
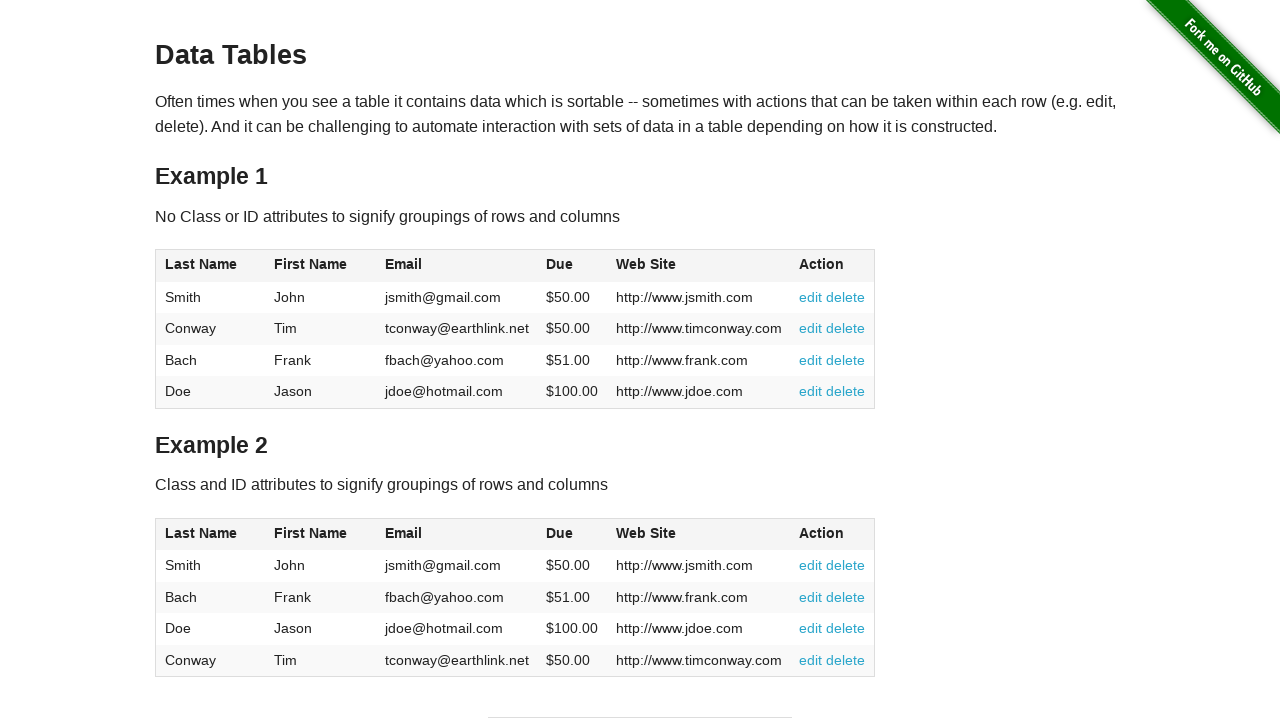

Clicked Due column header (second click to sort descending) at (572, 266) on #table1 thead tr th:nth-of-type(4)
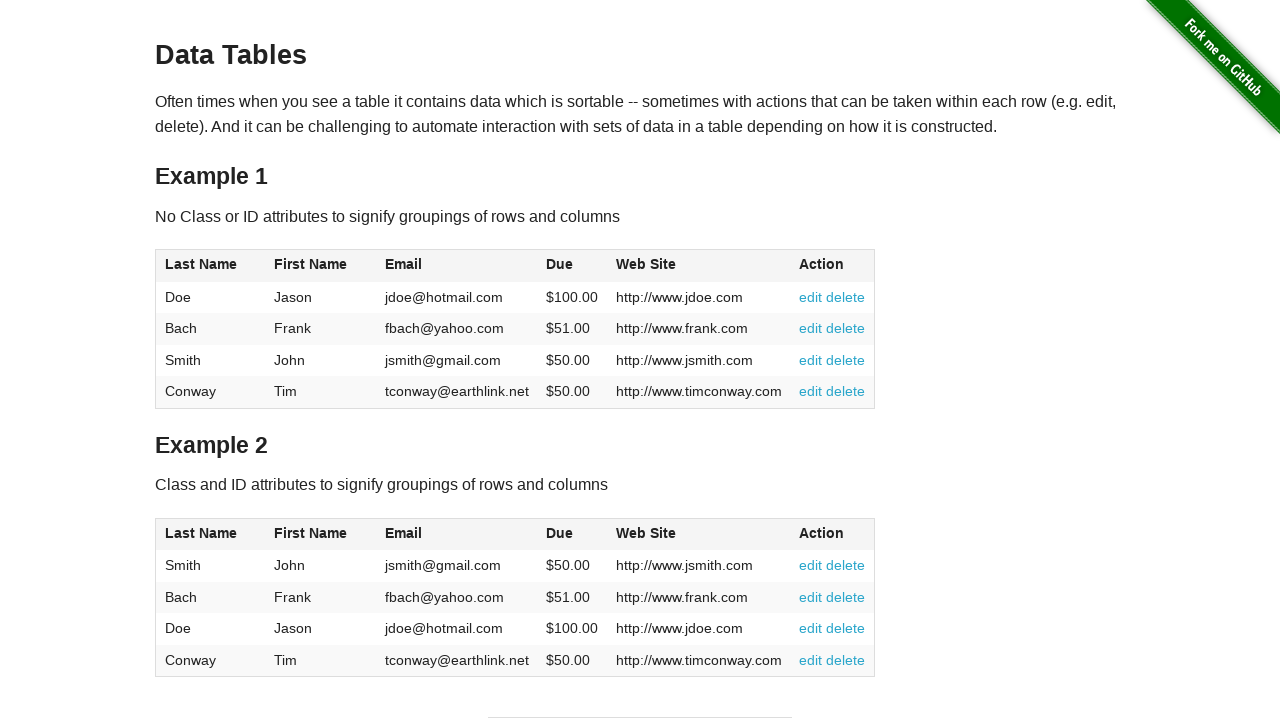

Table sorted by Due column in descending order
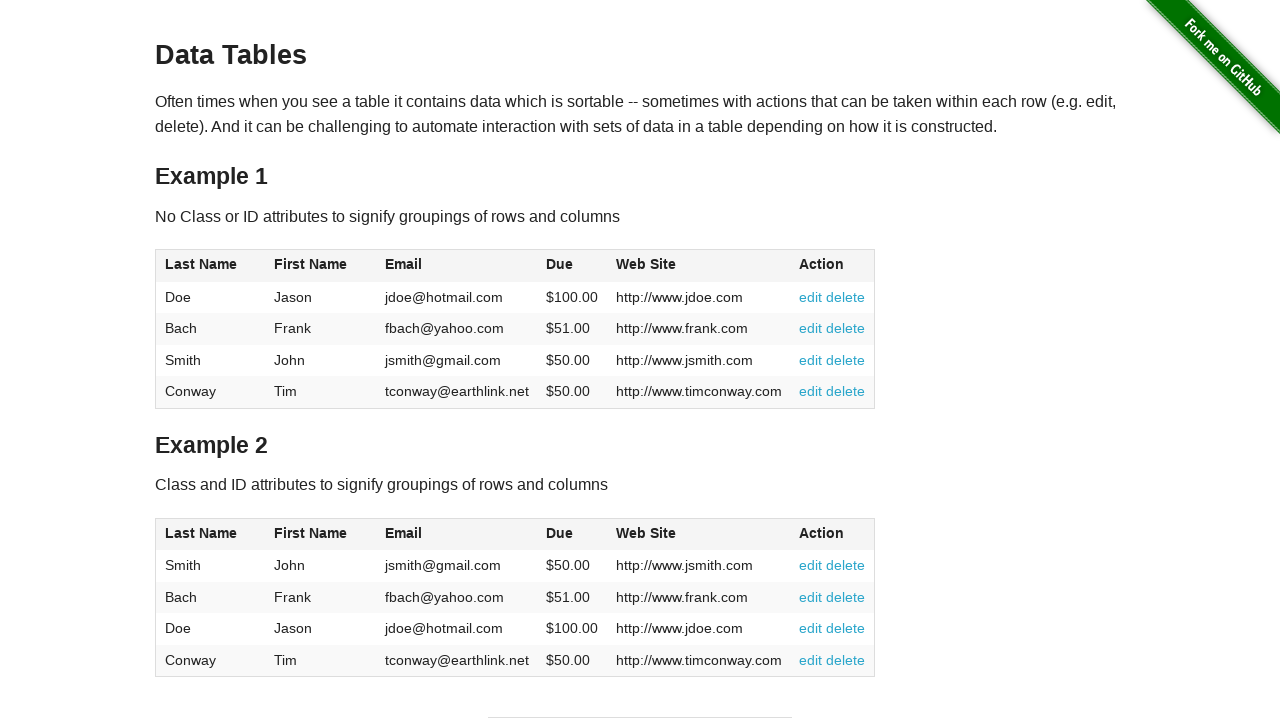

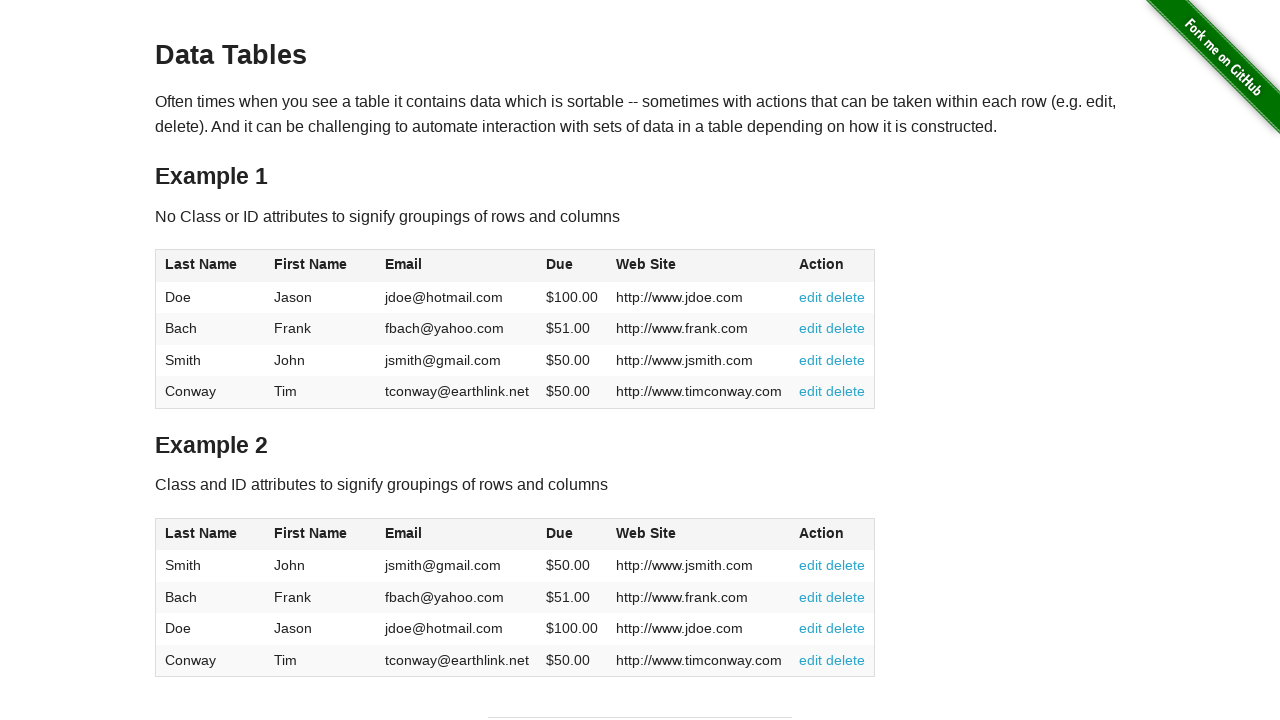